Tests dynamic loading functionality by clicking the Start button and verifying that "Hello World!" text appears after loading

Starting URL: https://the-internet.herokuapp.com/dynamic_loading/1

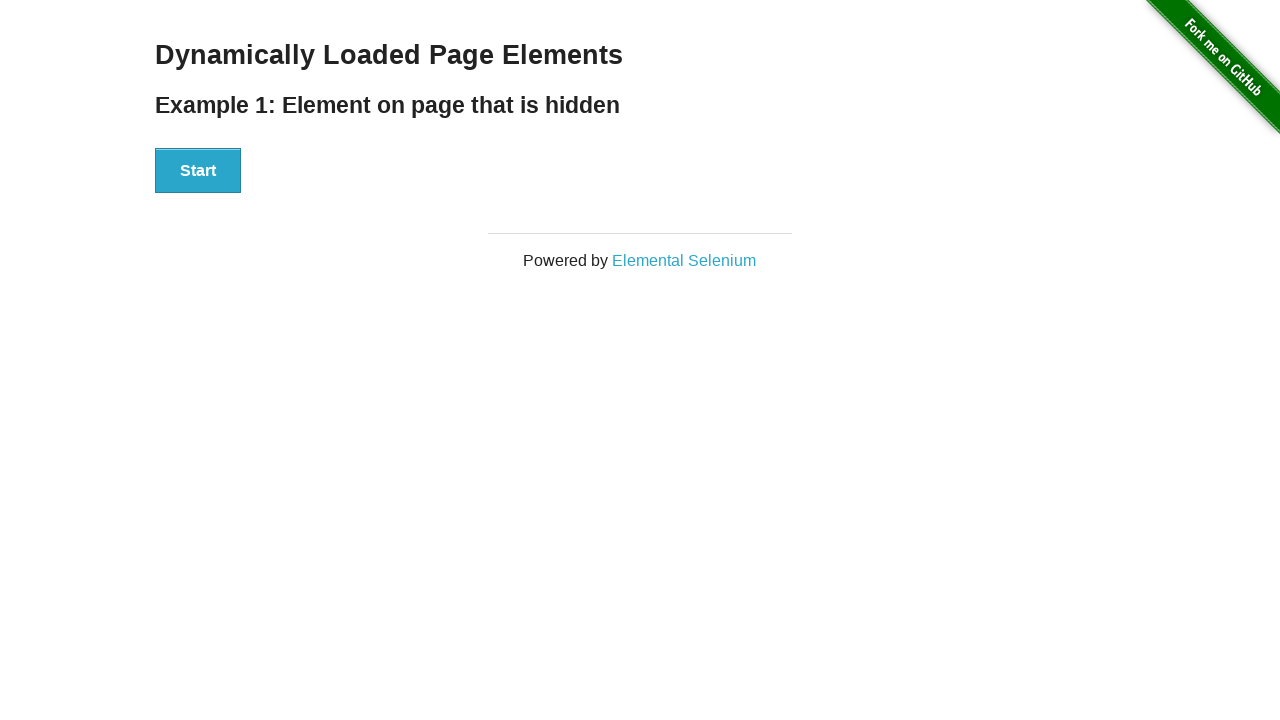

Clicked Start button to trigger dynamic loading at (198, 171) on xpath=//div[@id='start']//button
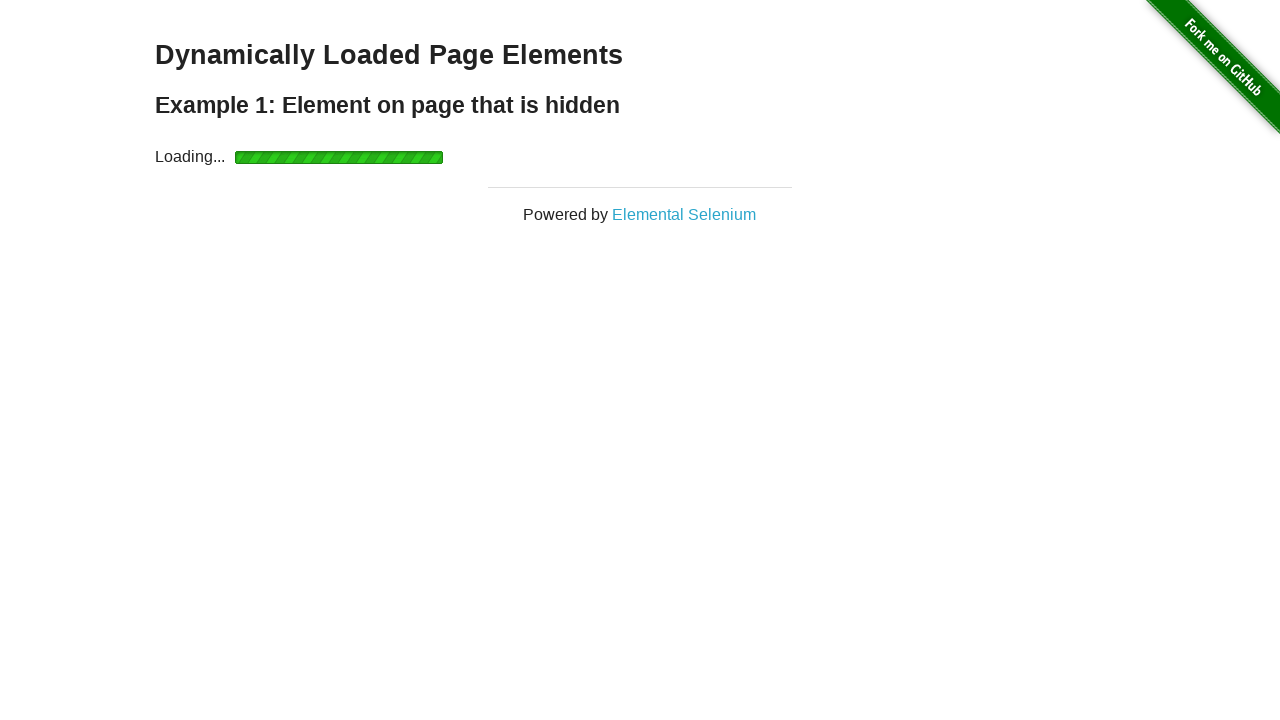

Waited for 'Hello World!' text to become visible
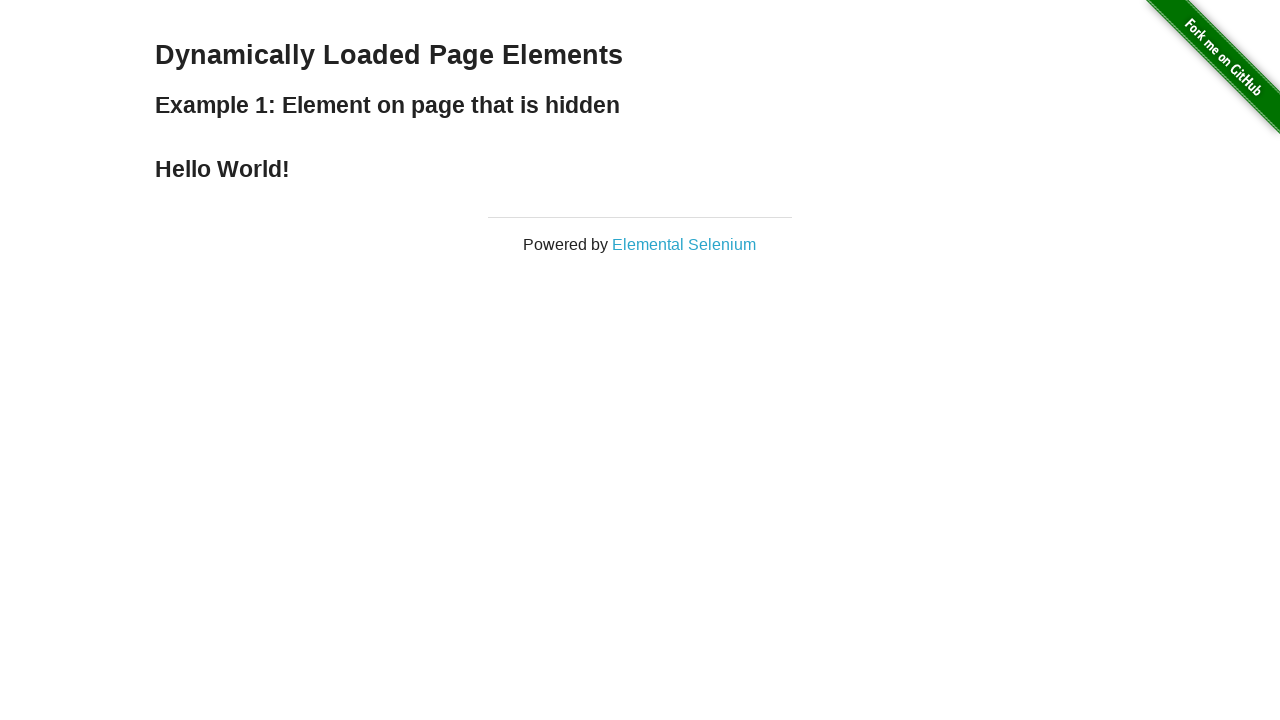

Located the 'Hello World!' element
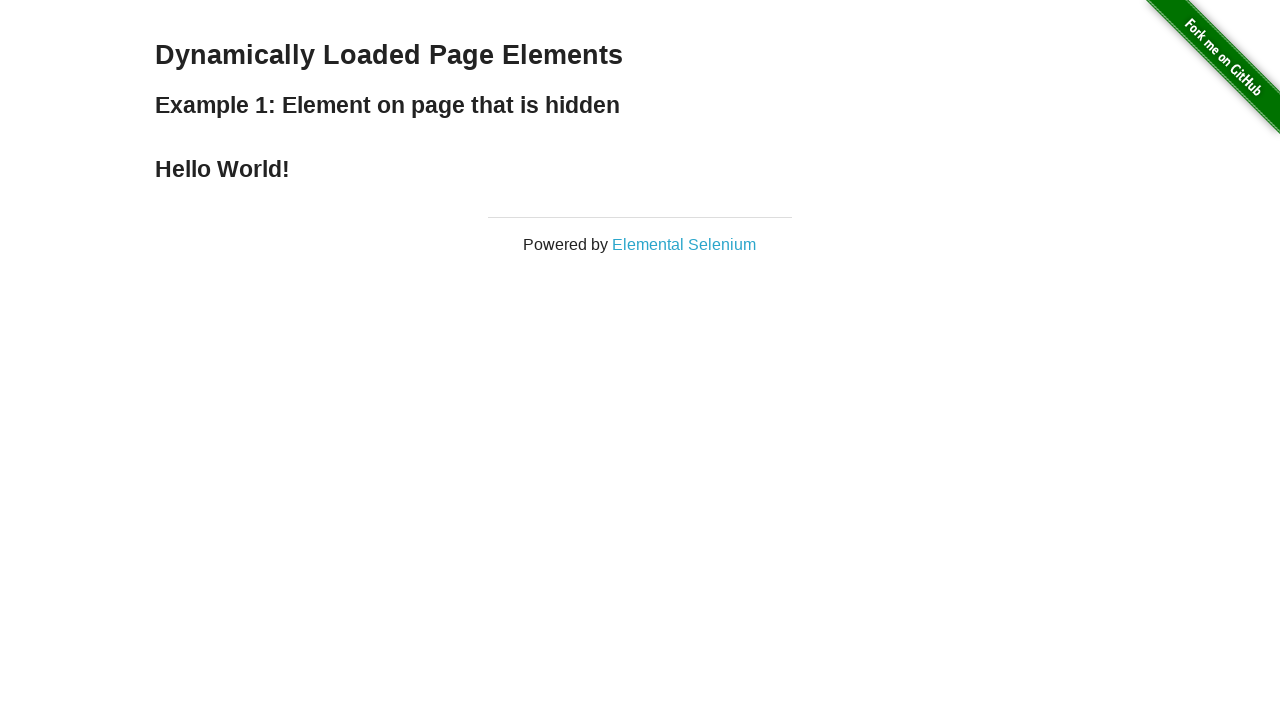

Verified that element text content equals 'Hello World!'
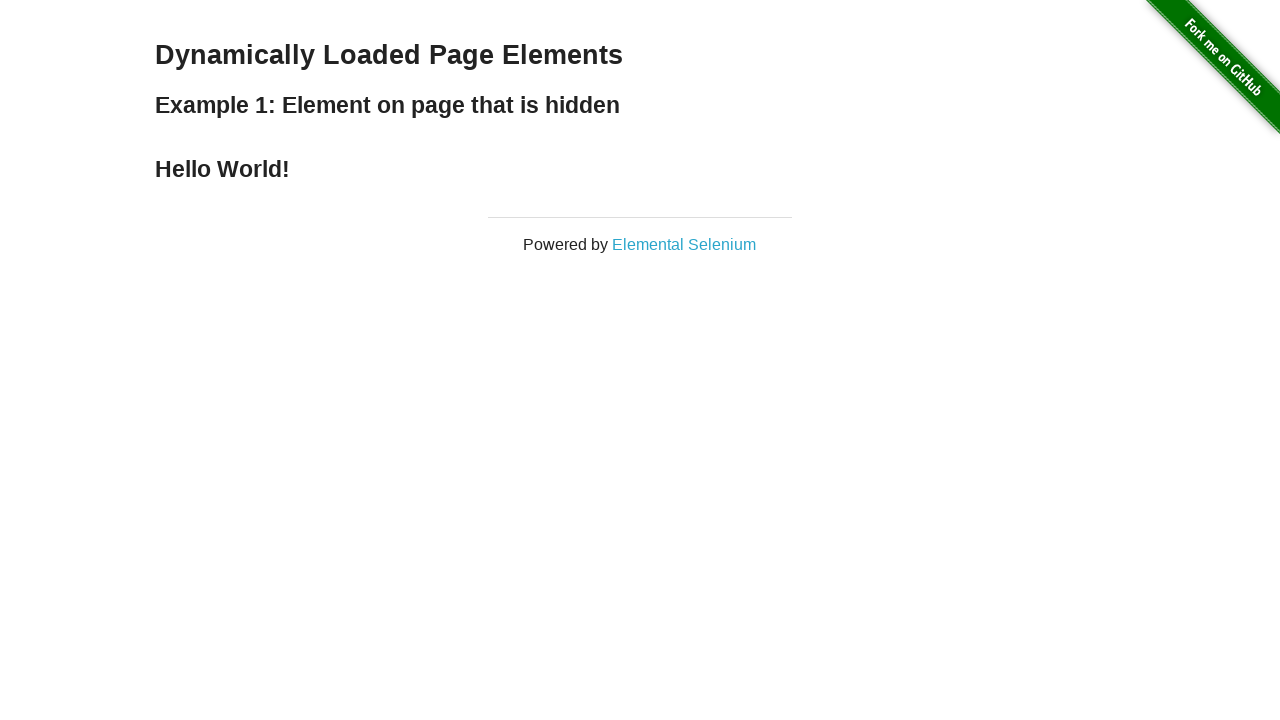

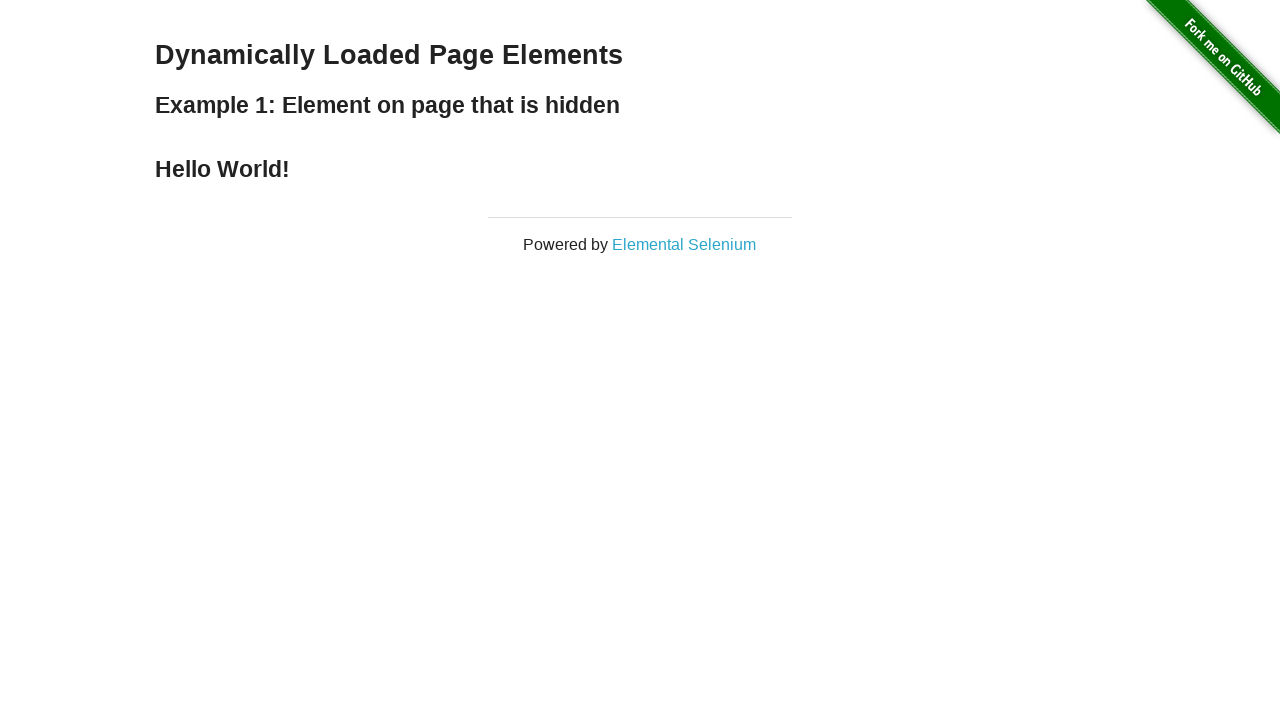